Tests dynamic element addition and removal functionality by adding and then removing an element

Starting URL: https://the-internet.herokuapp.com/add_remove_elements/

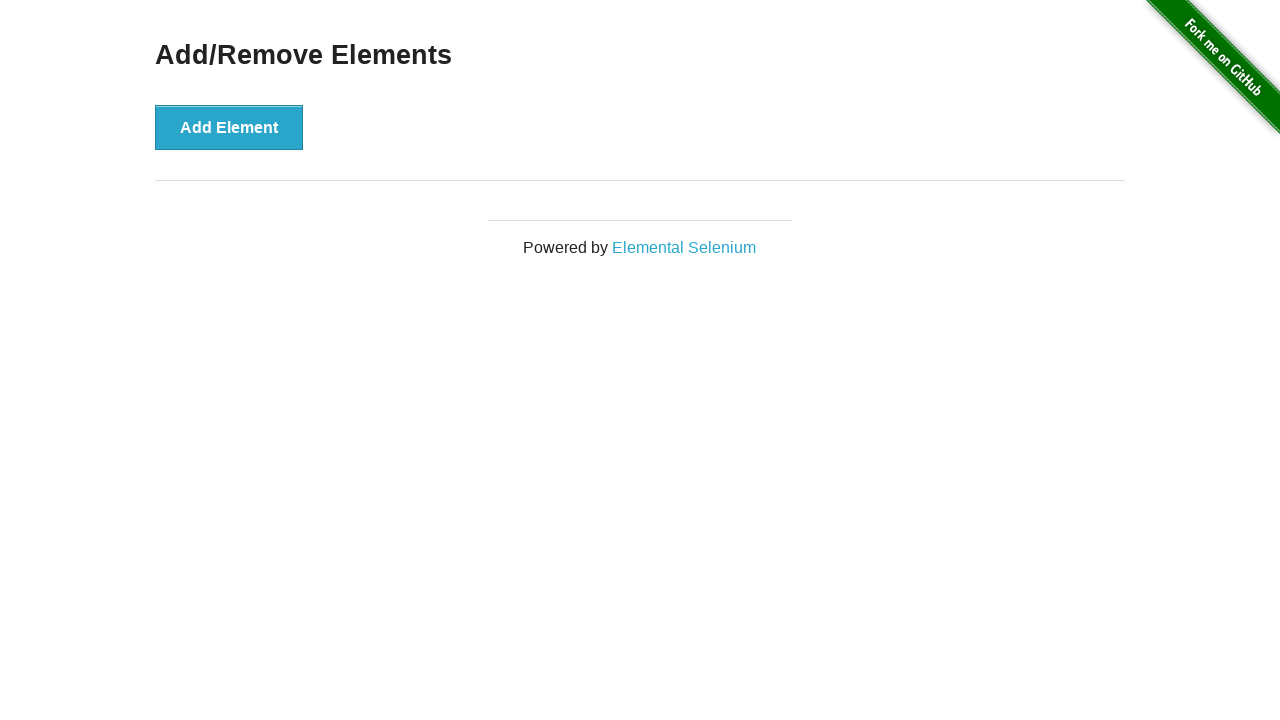

Clicked button to add element at (229, 127) on button[onclick*='addElement()']
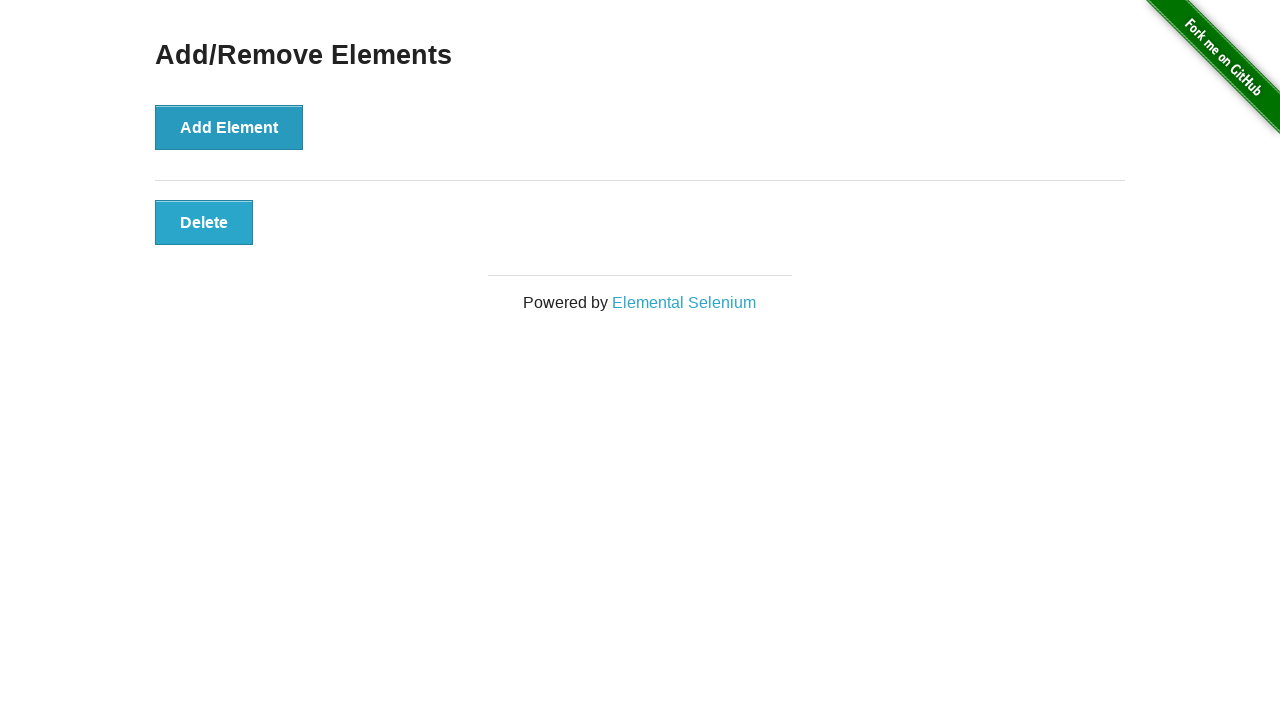

Clicked button to remove element at (204, 222) on button[onclick*='deleteElement()']
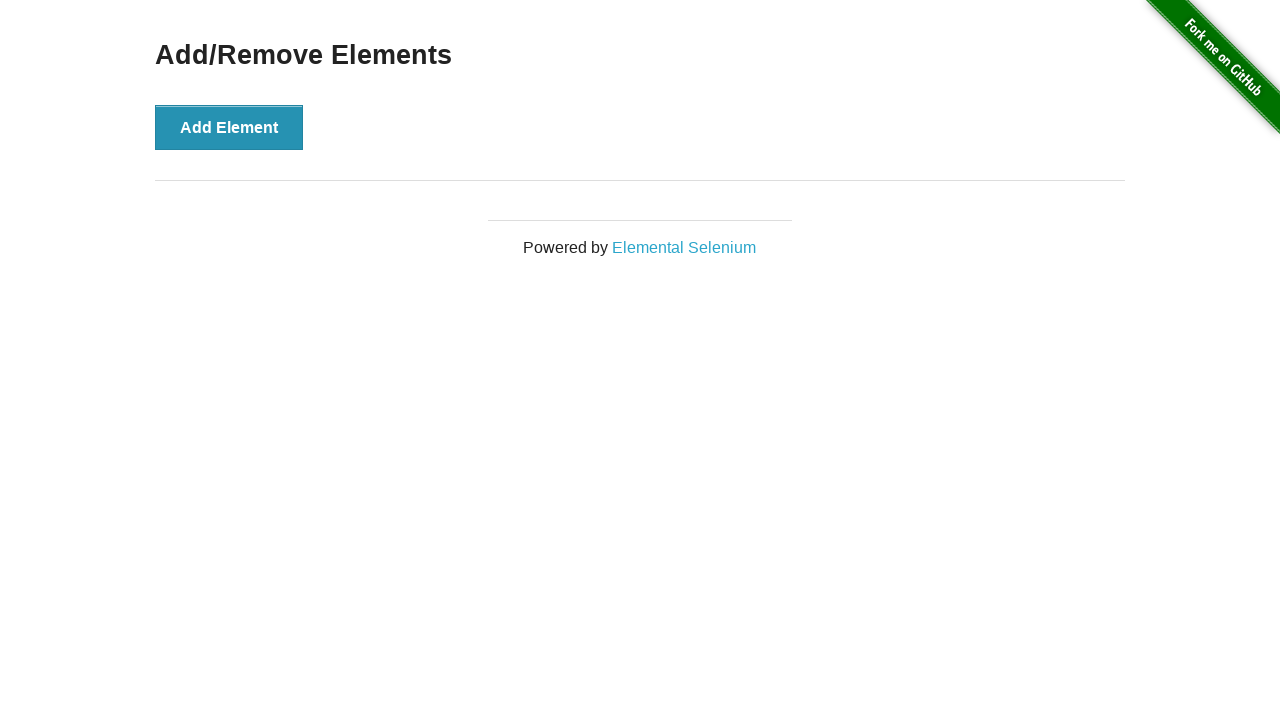

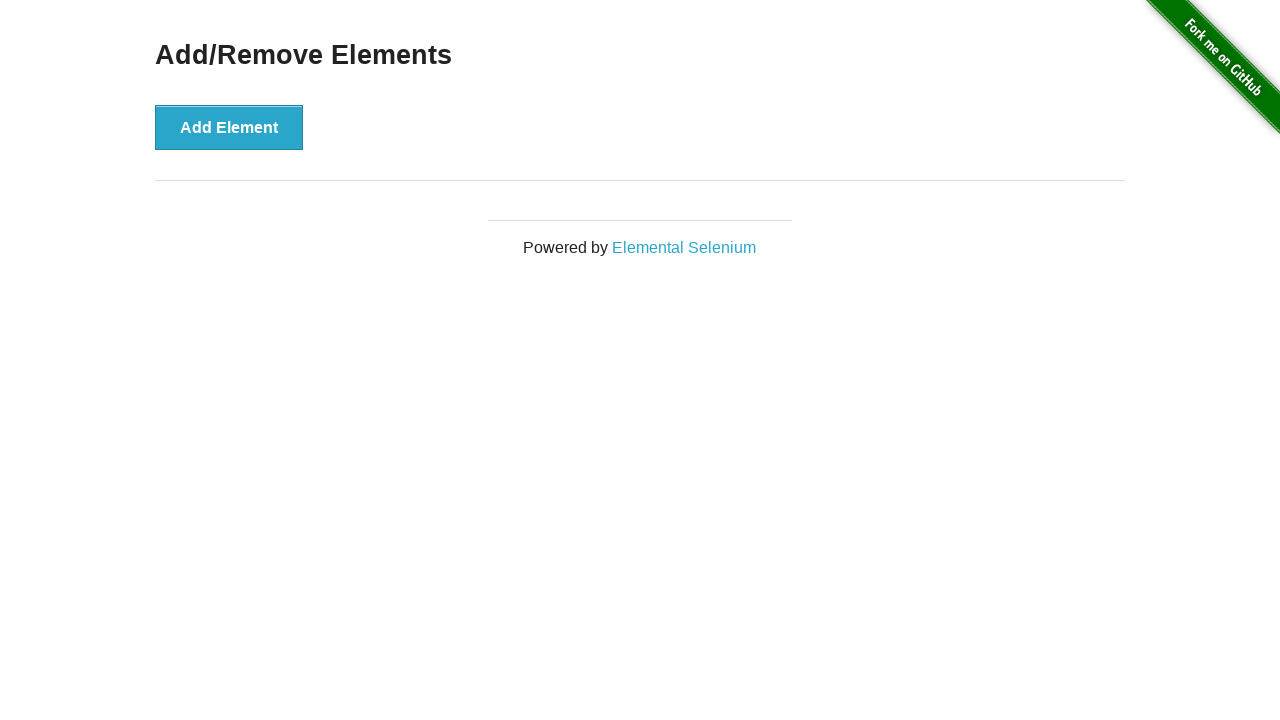